Tests the local council finder by entering a postcode, selecting an address, and verifying the council details are shown.

Starting URL: https://www.gov.uk/find-local-council

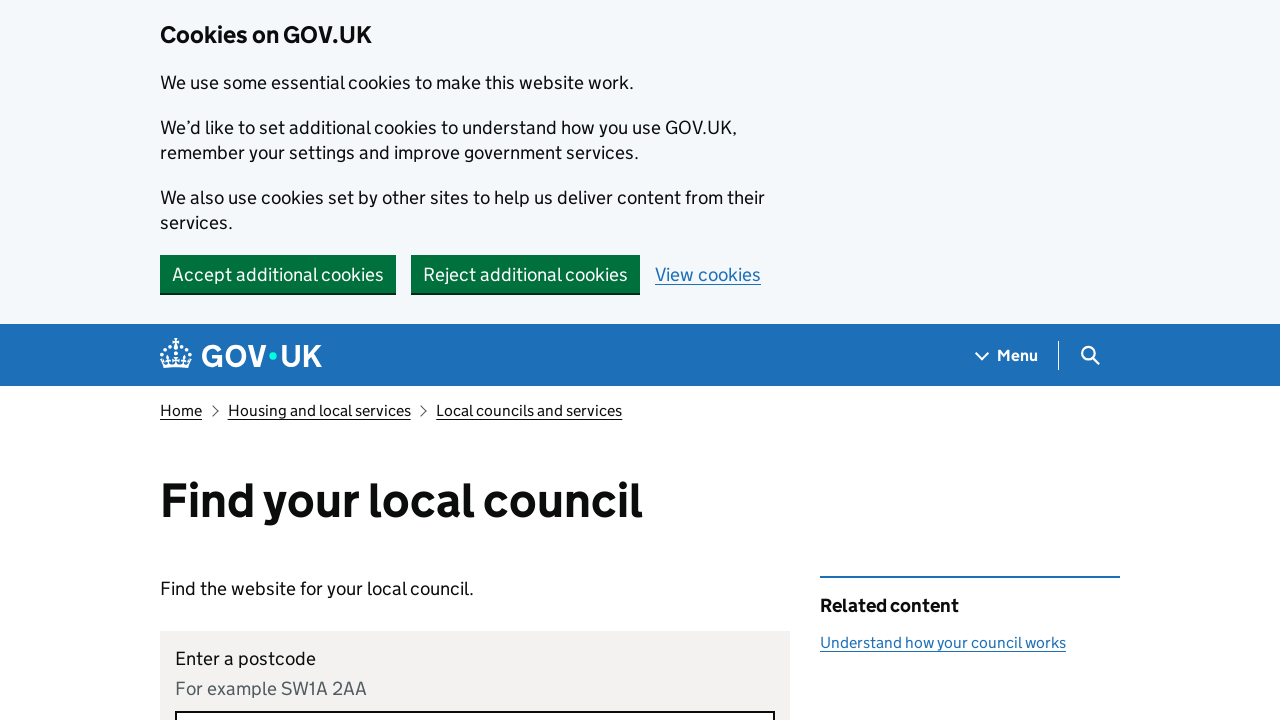

Verified 'Find your local council' heading is visible
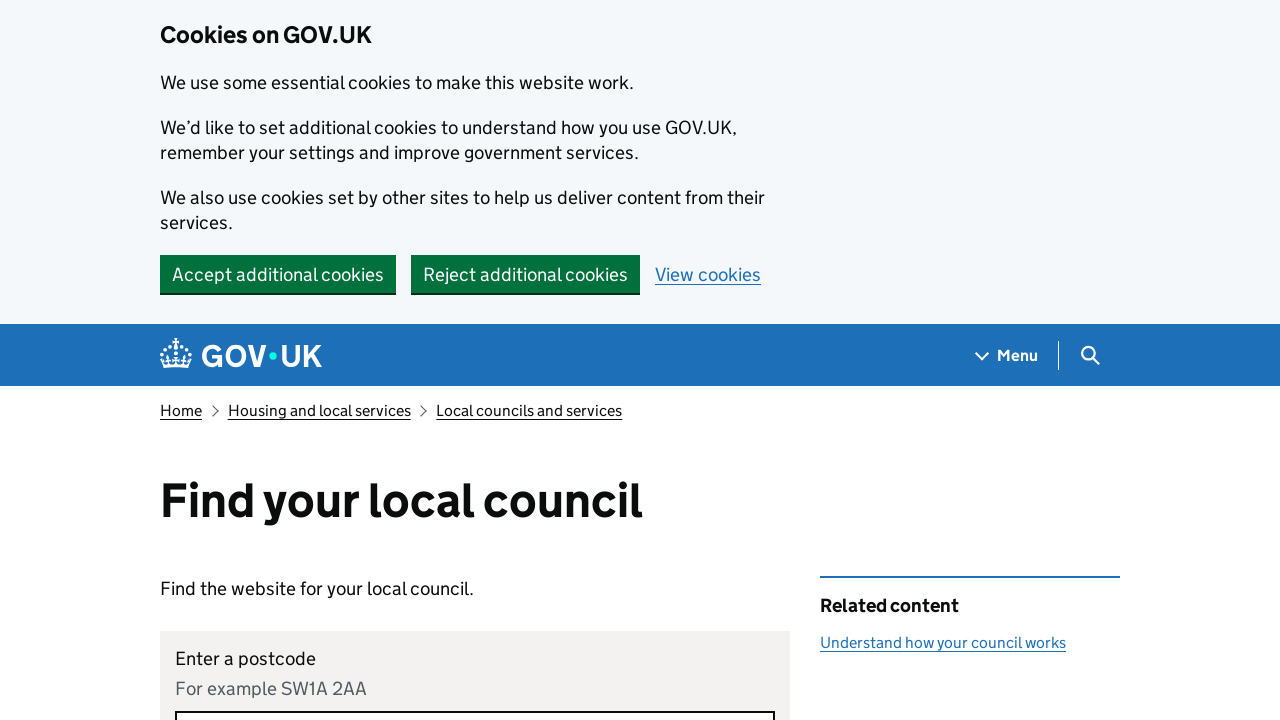

Filled postcode field with 'WV14 8TU' on internal:label="Enter a postcode"i
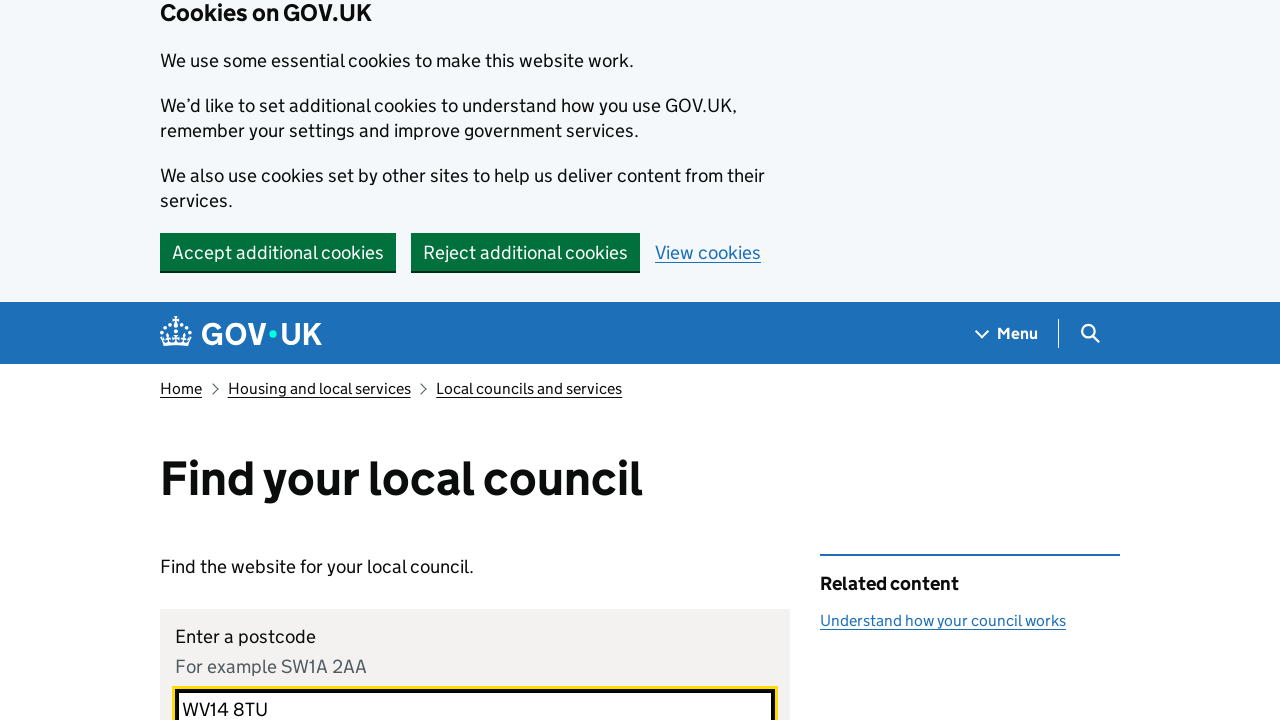

Clicked Find button to search for postcode at (205, 360) on internal:role=button[name="Find"i]
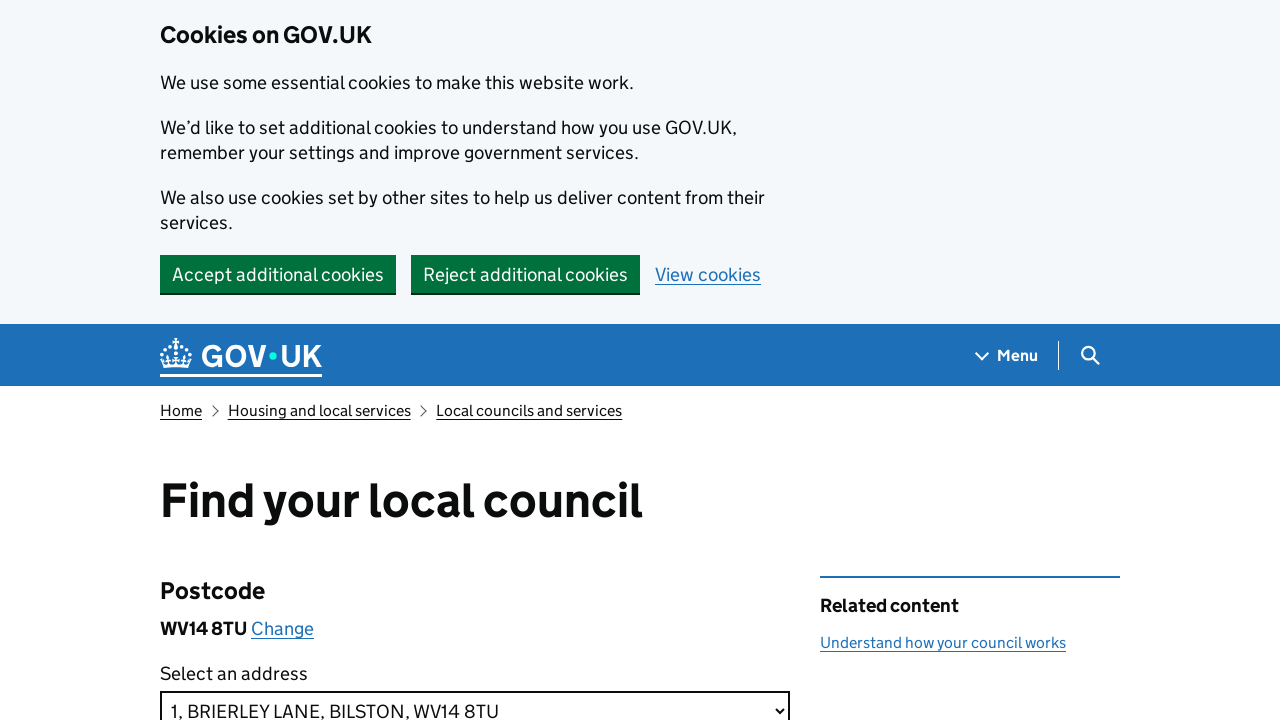

Selected address '3, BRIERLEY LANE, BILSTON, WV14 8TU' from dropdown on internal:label="Select an address"i
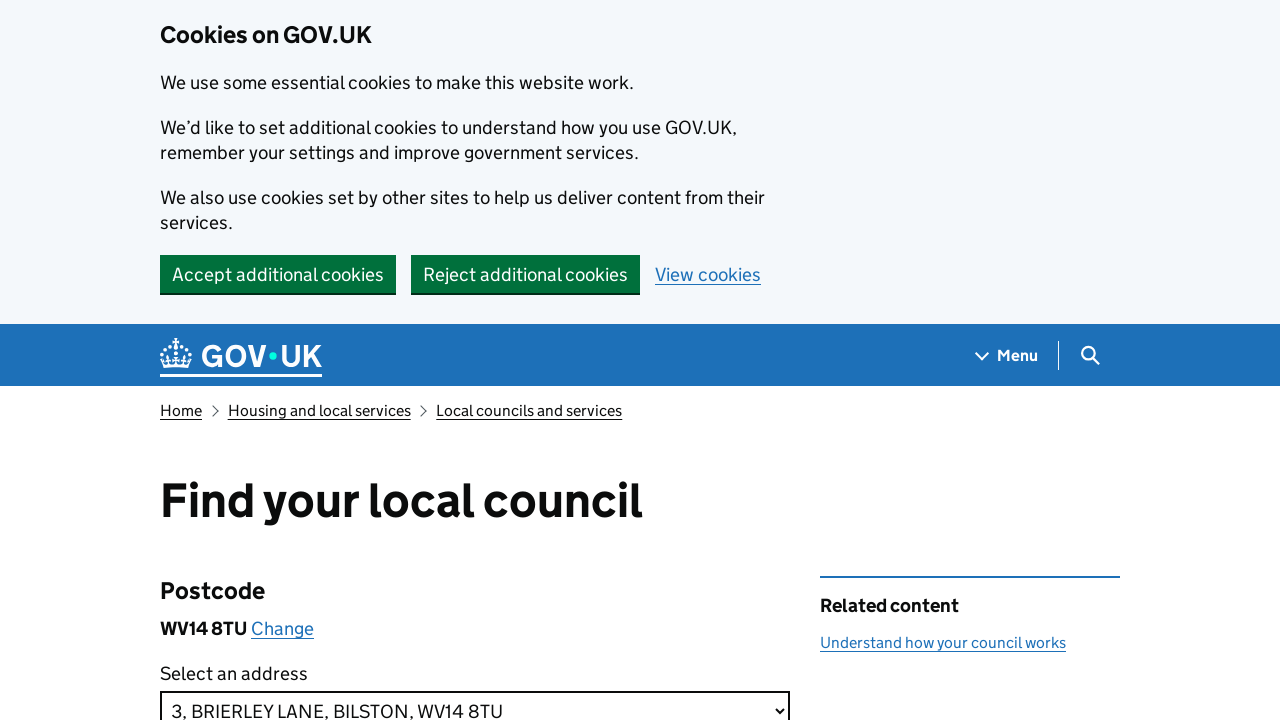

Clicked Continue button to proceed at (209, 360) on internal:role=button[name="Continue"i]
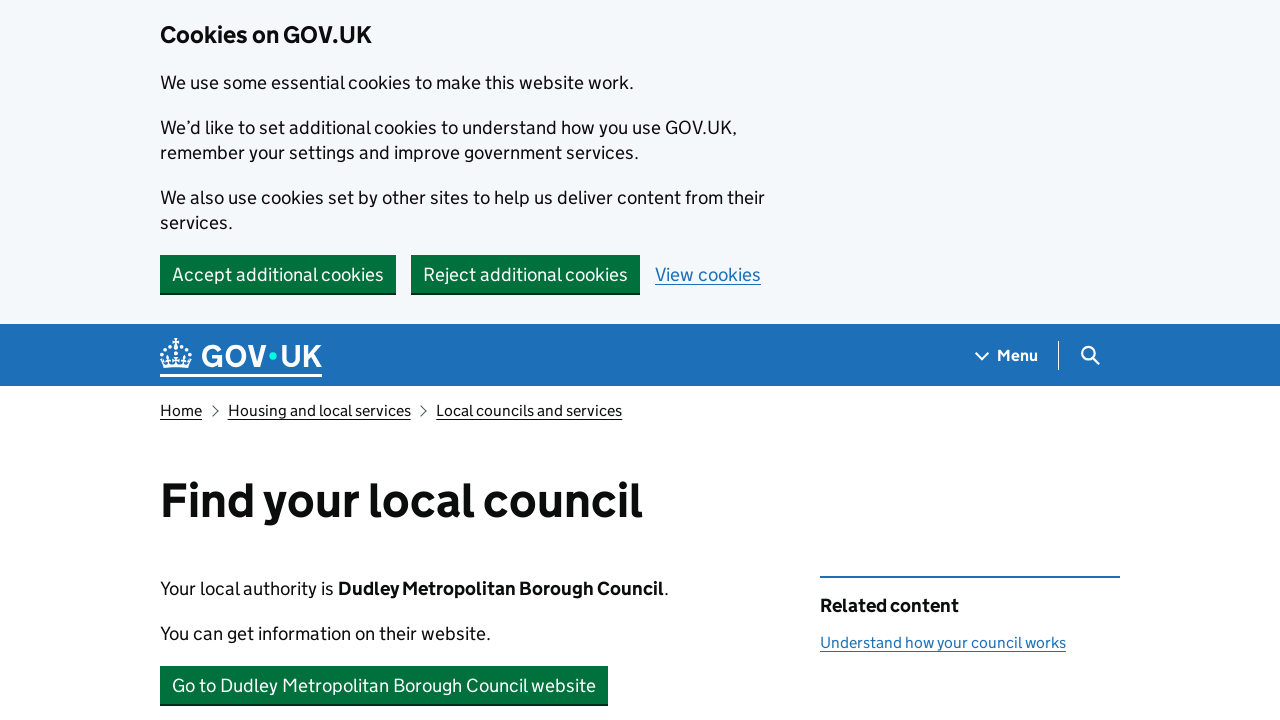

Verified 'Dudley Metropolitan Borough Council' text is visible
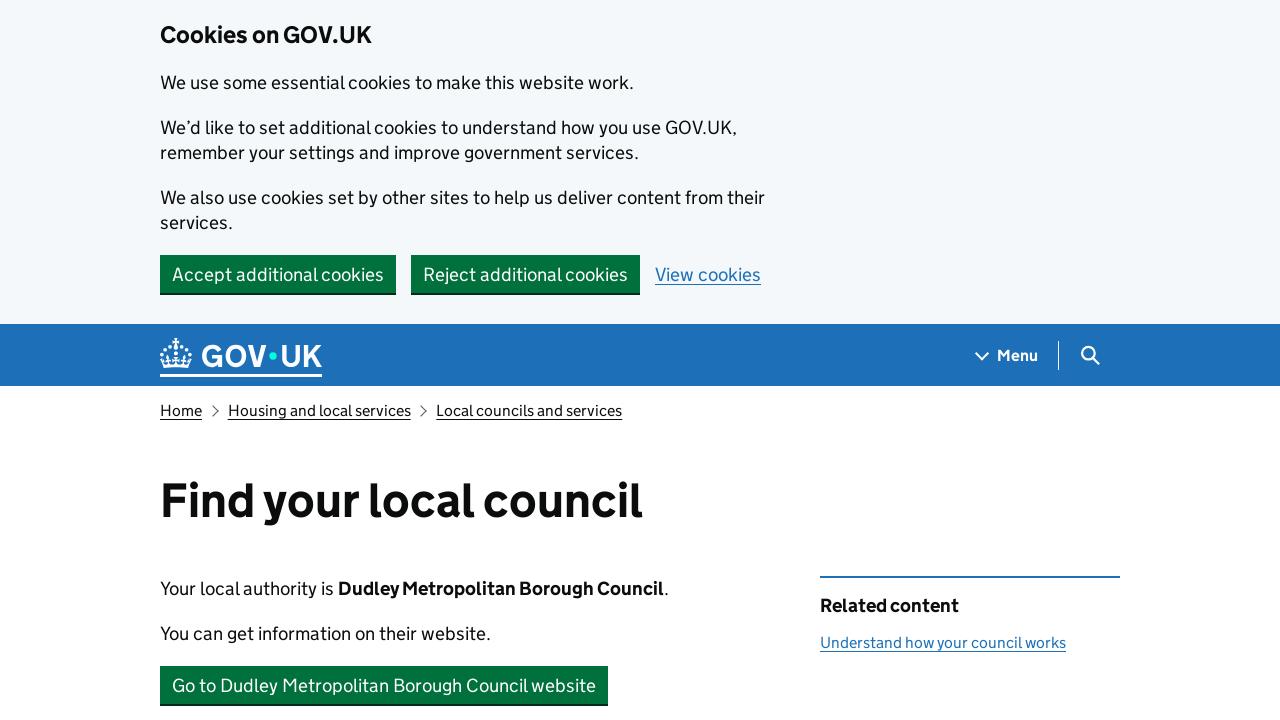

Verified 'Go to Dudley Metropolitan' button is visible
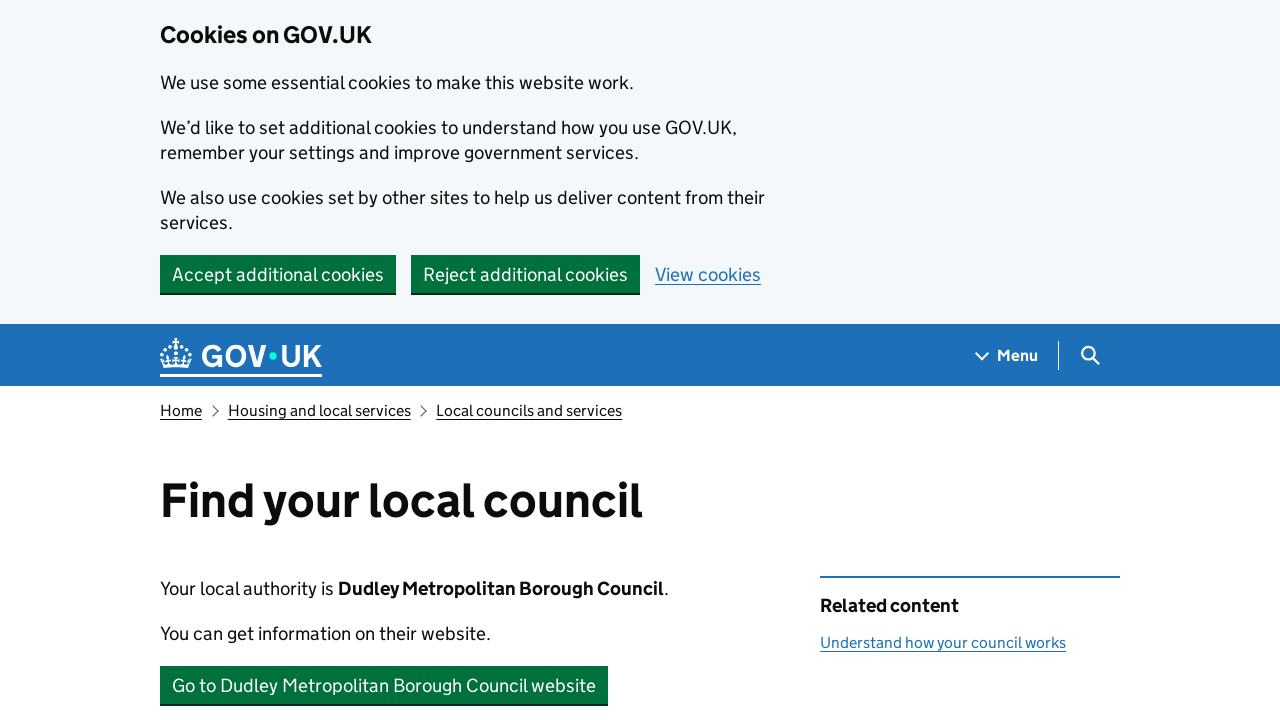

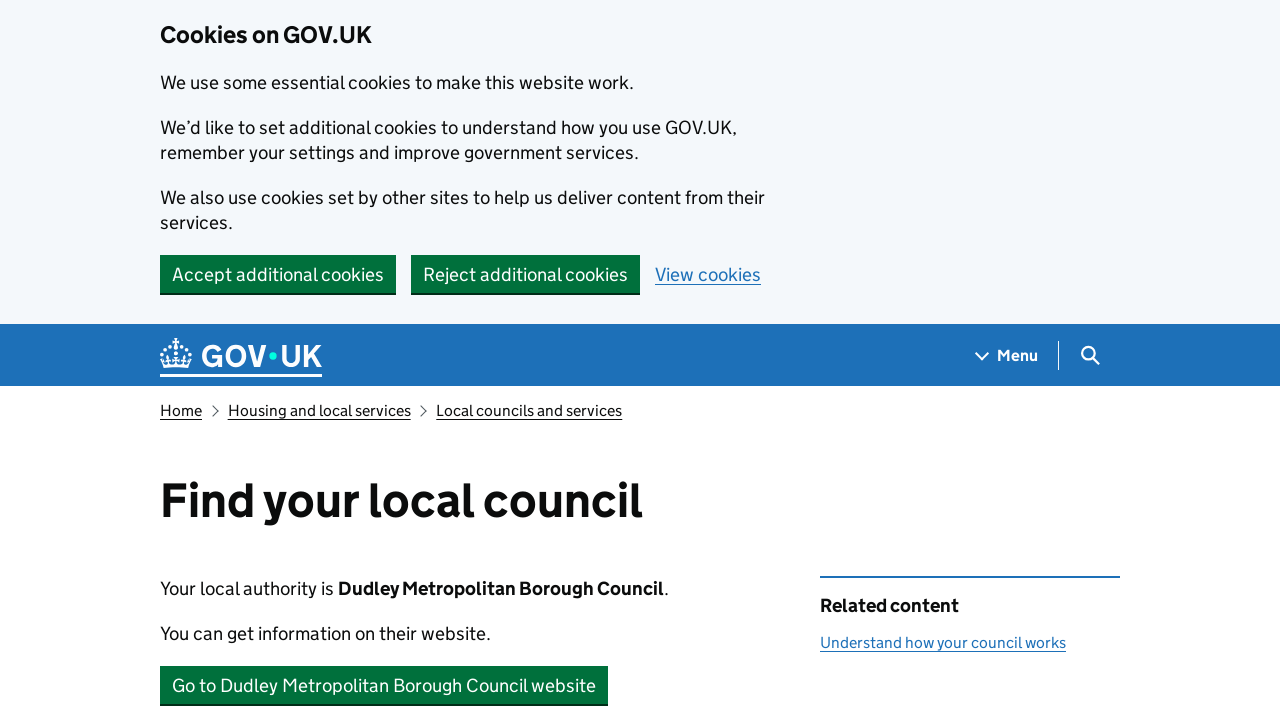